Tests JavaScript timed alert functionality by clicking a button that triggers an alert after a delay, then accepting the alert when it appears.

Starting URL: https://demoqa.com/alerts

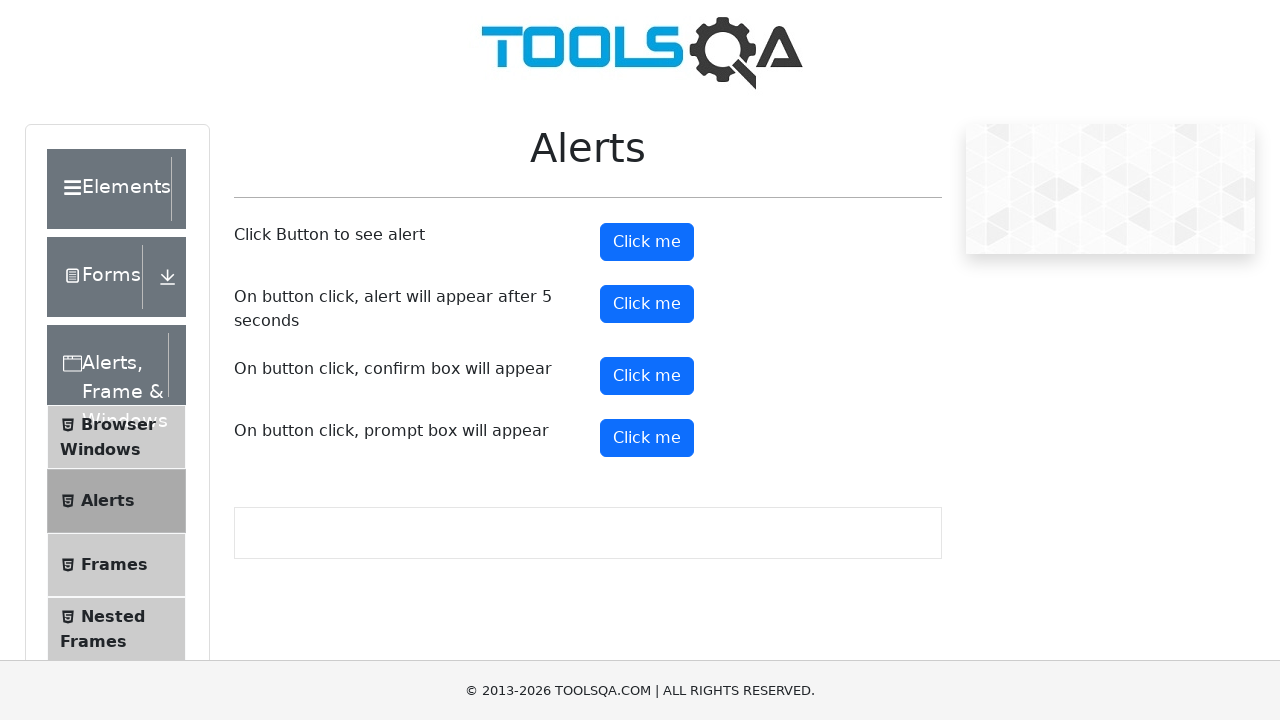

Clicked the timer alert button to trigger a timed alert at (647, 304) on #timerAlertButton
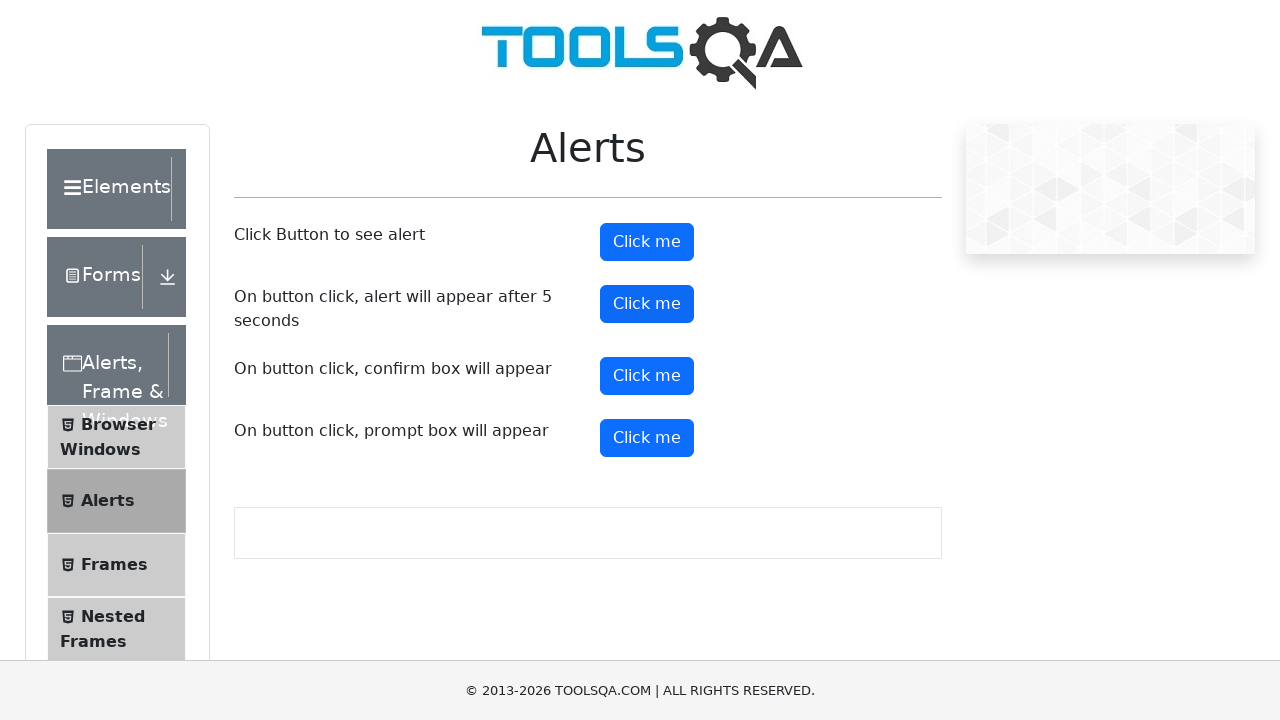

Waited 6 seconds for the timed alert to appear
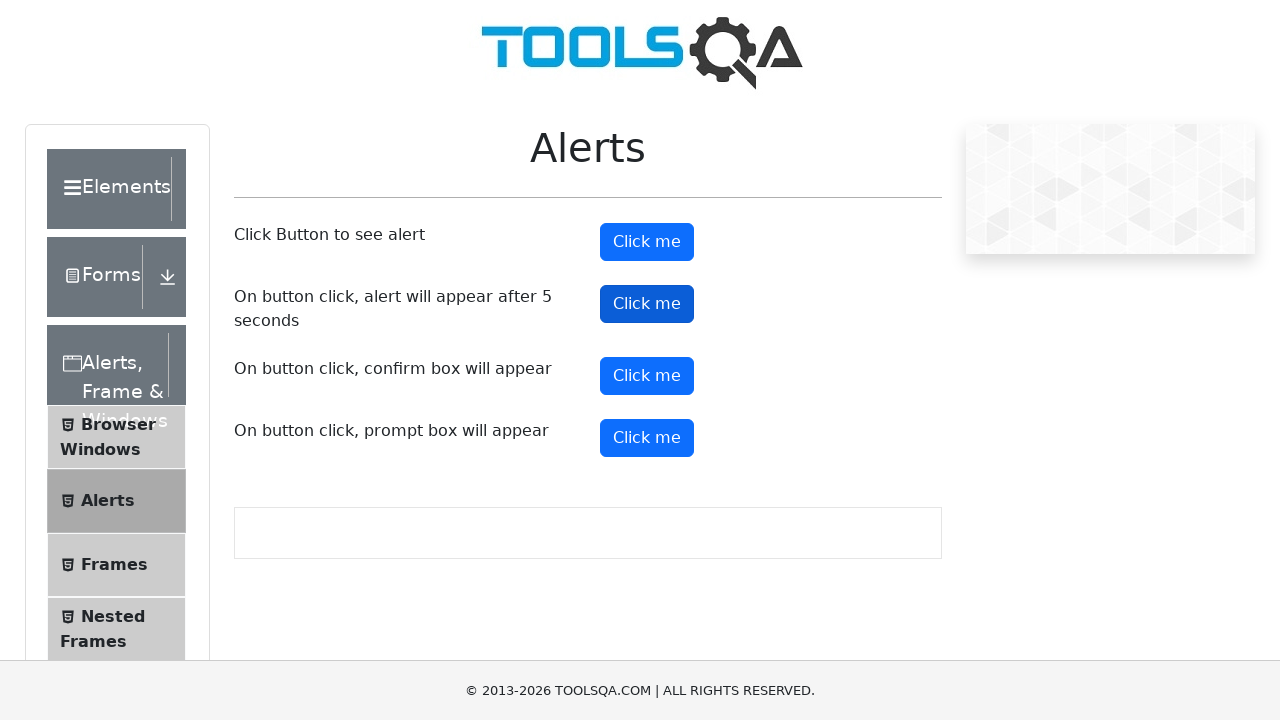

Set up dialog handler to automatically accept alerts
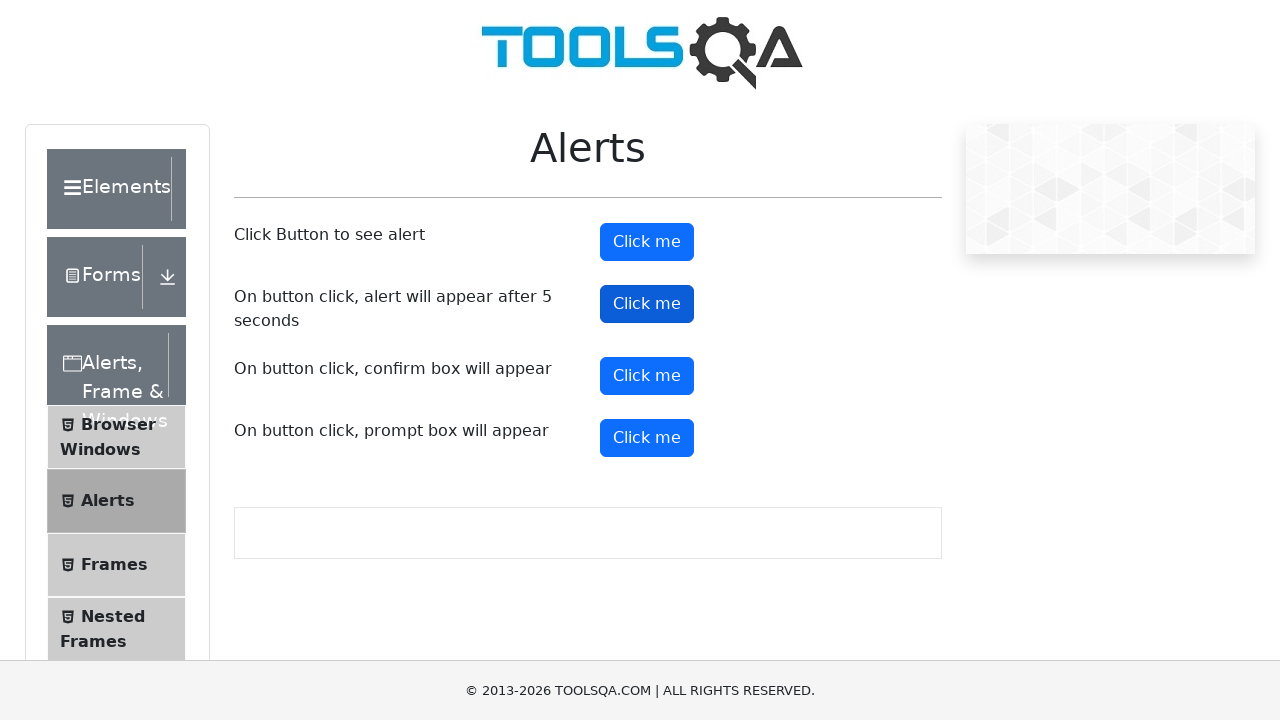

Registered dialog handler function
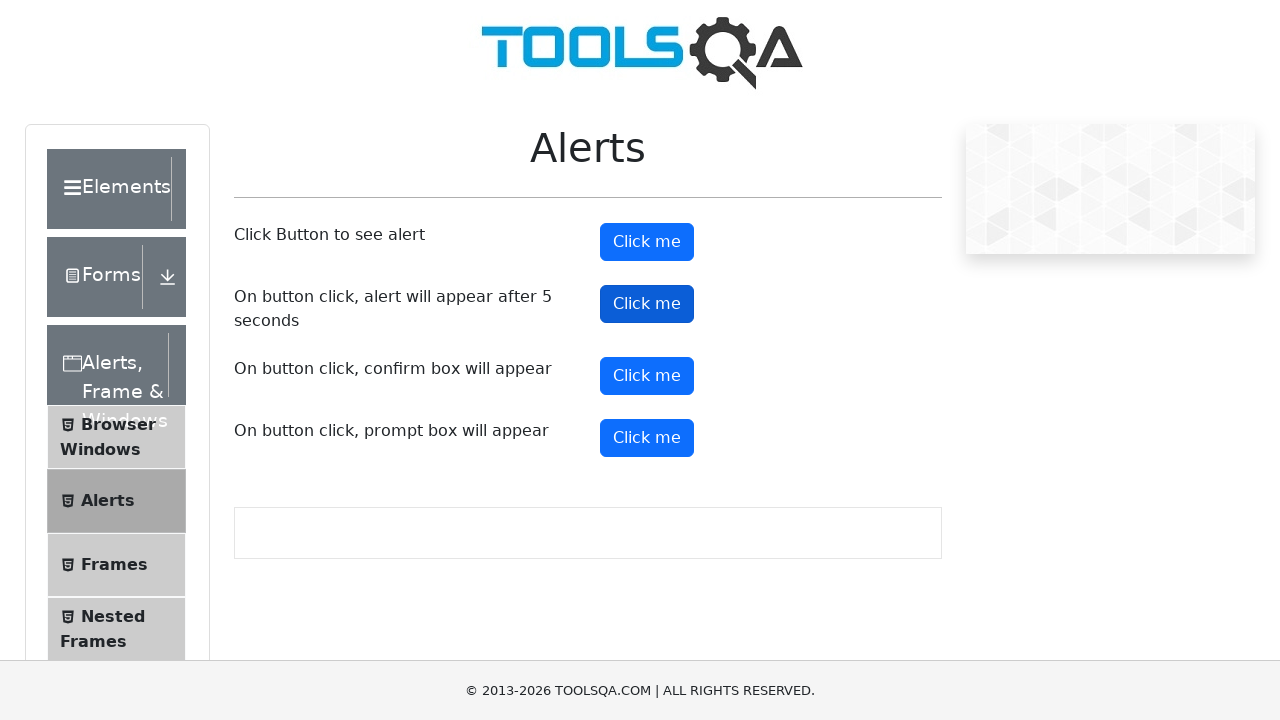

Clicked the timer alert button again to trigger alert with handler ready at (647, 304) on #timerAlertButton
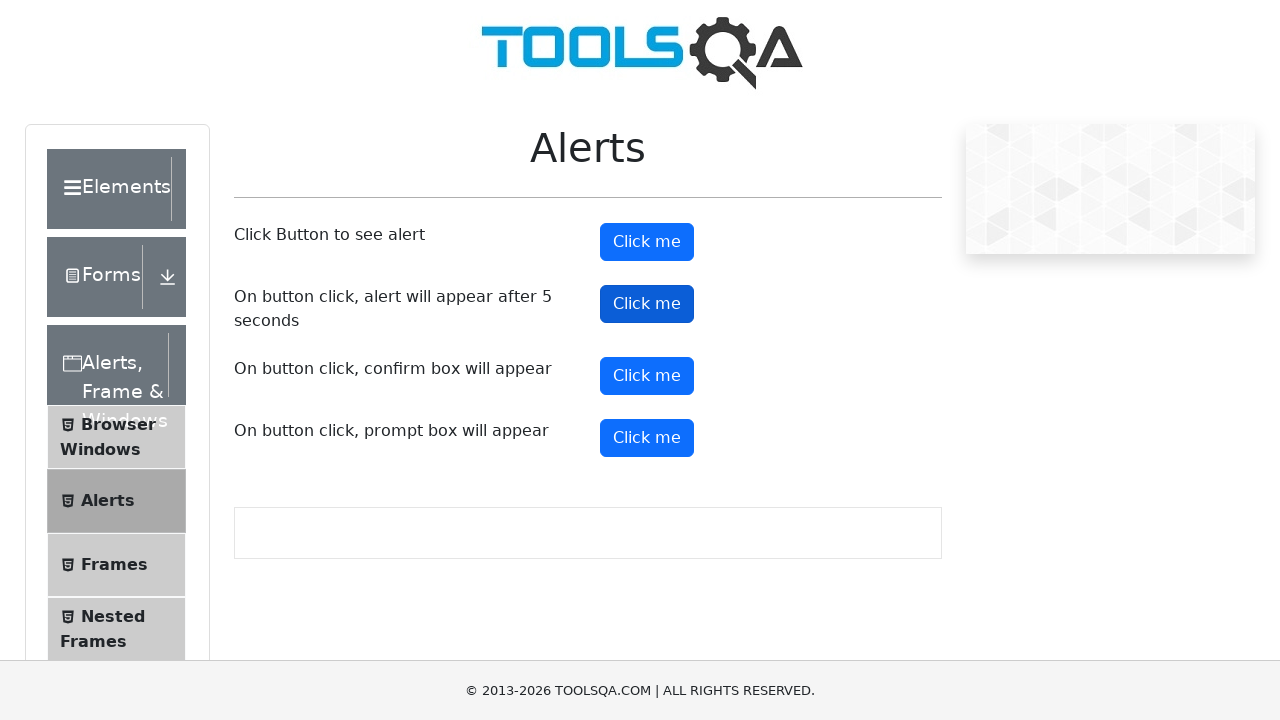

Waited 6 seconds for the timed alert to appear and be accepted
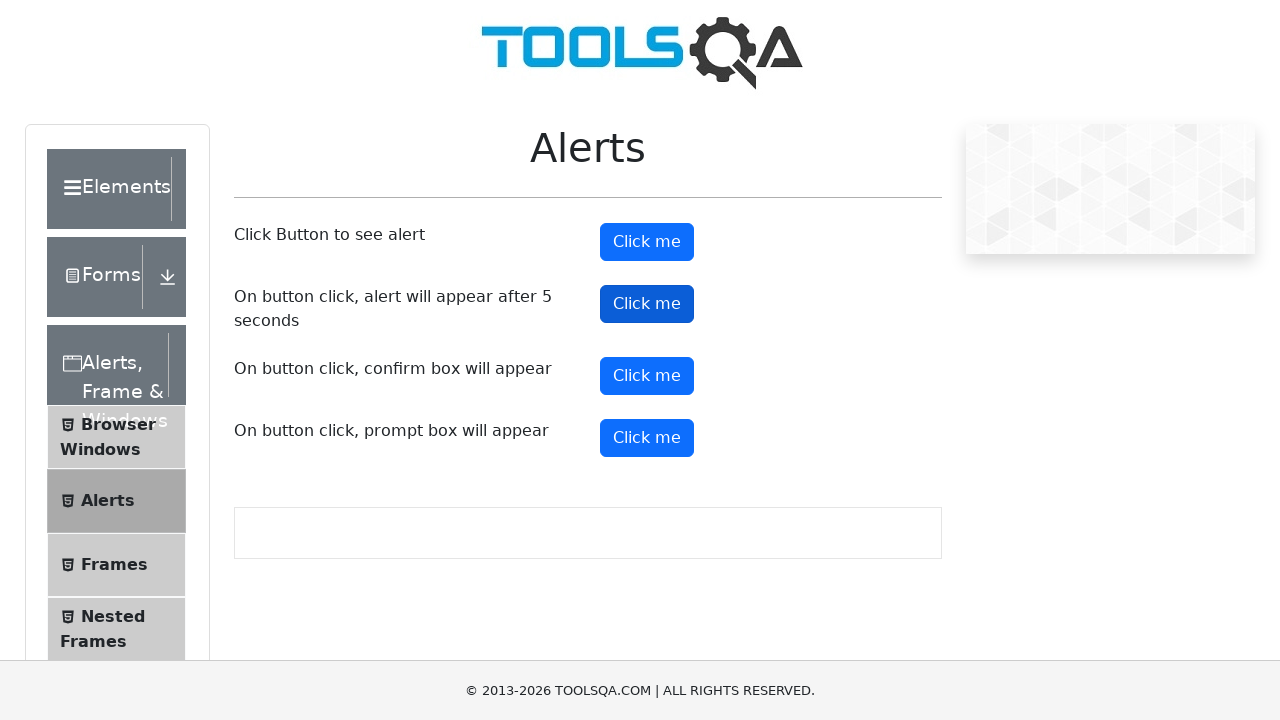

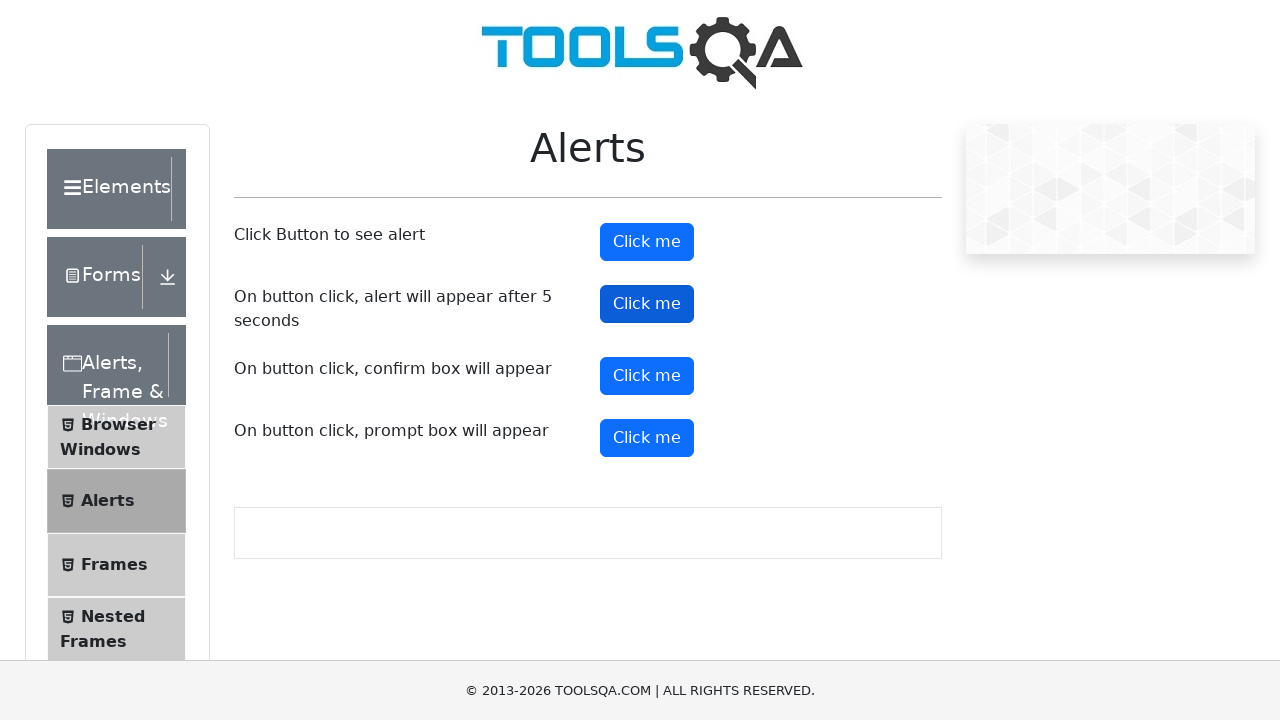